Tests an e-commerce site's shopping cart functionality by searching for products, adding them to cart, applying a promo code, and verifying the discount is applied correctly

Starting URL: https://rahulshettyacademy.com/seleniumPractise/#/

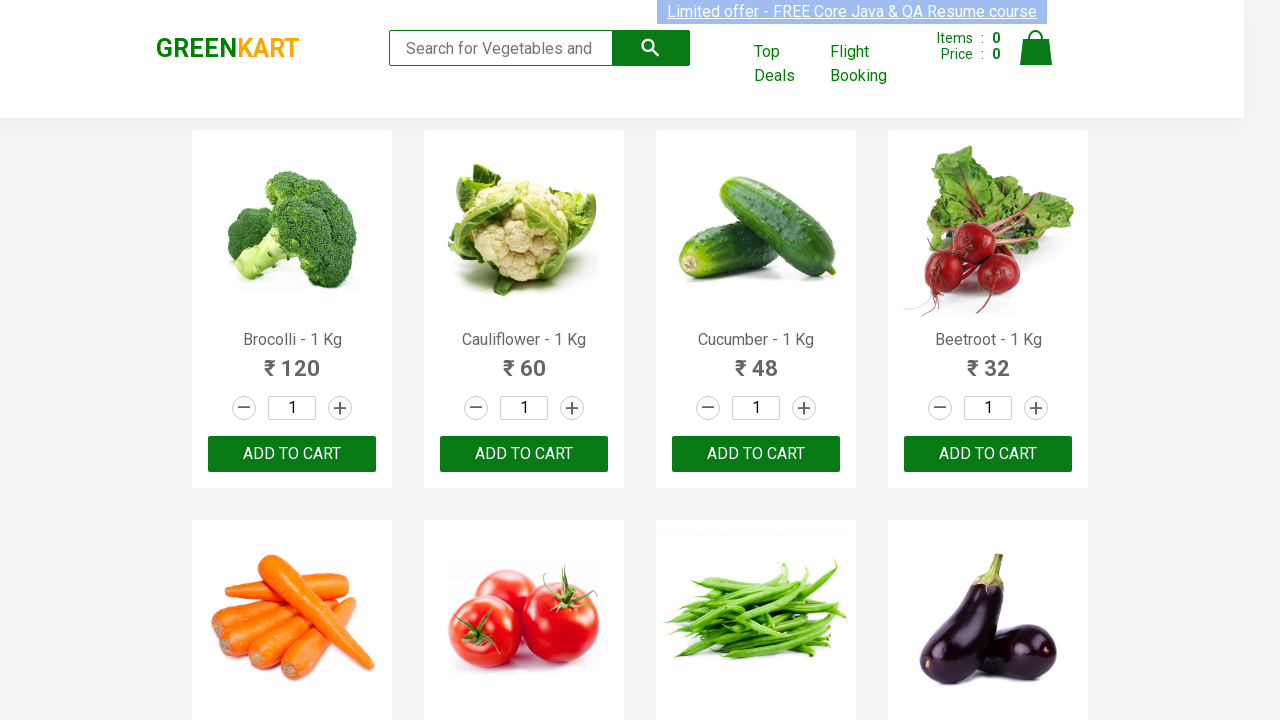

Filled search field with 'ber' to find products on input.search-keyword
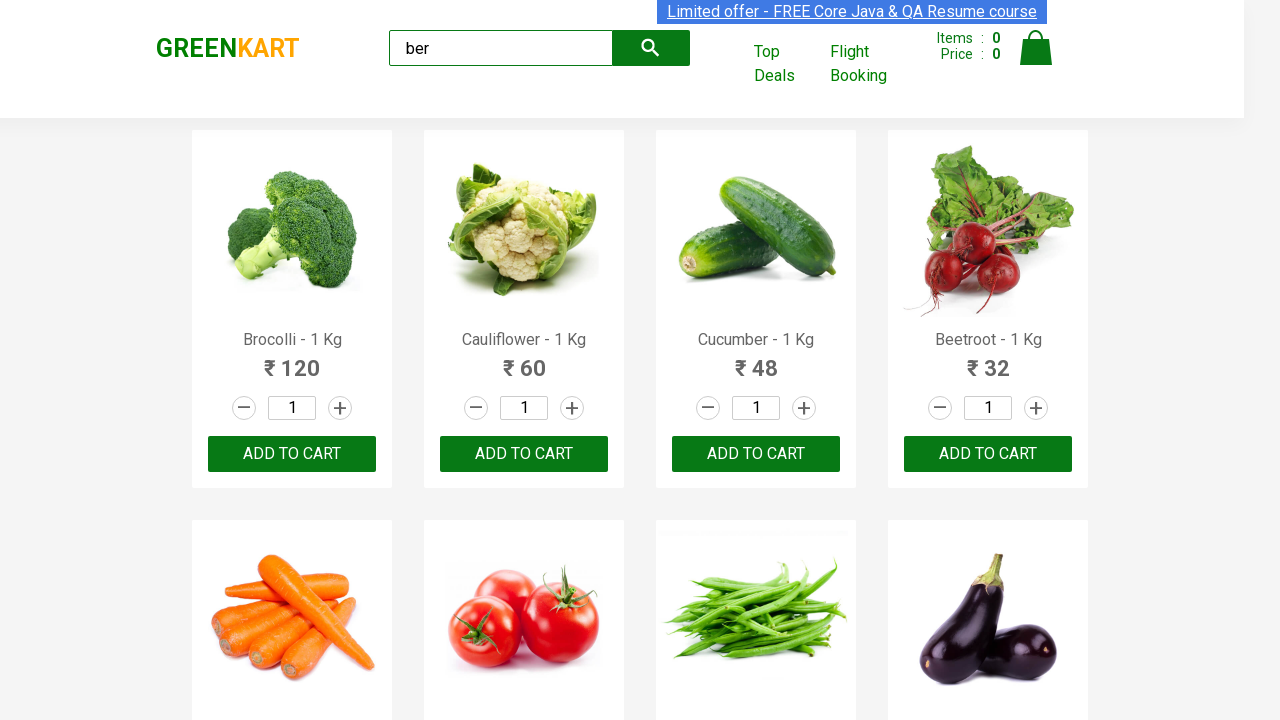

Waited 2 seconds for search results to load
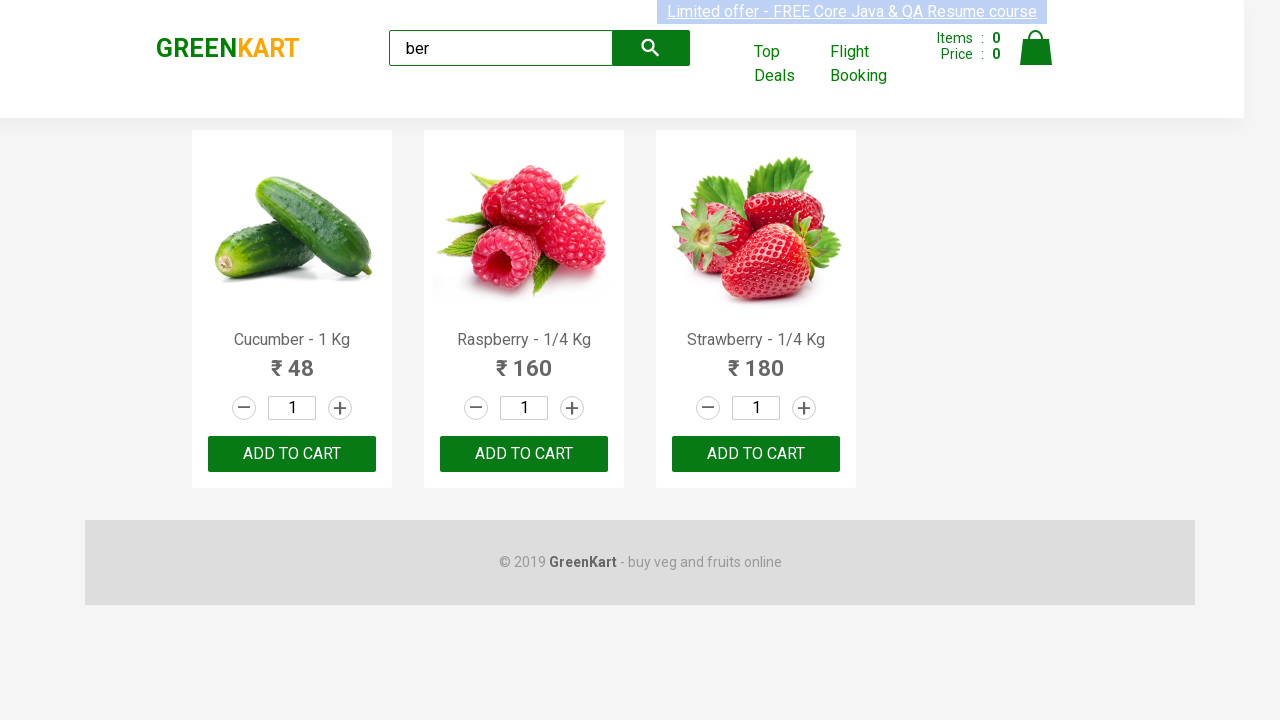

Located all product elements from search results
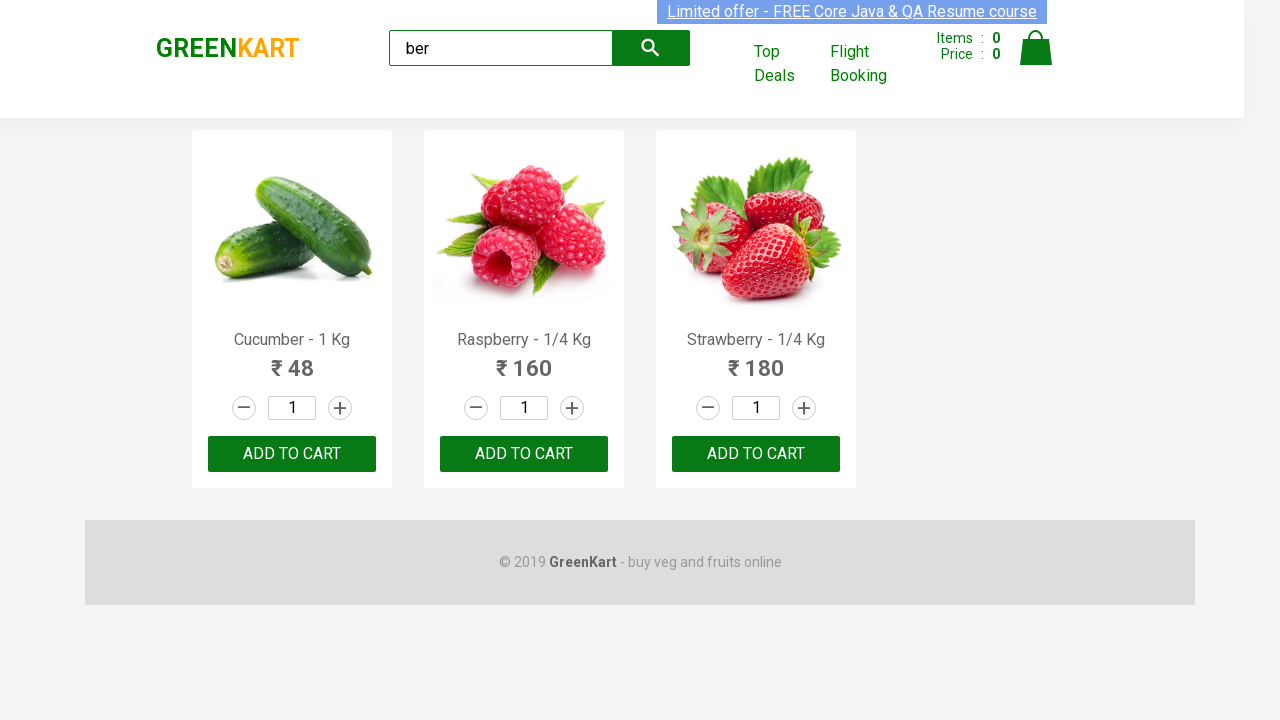

Located all 'Add to Cart' buttons for searched products
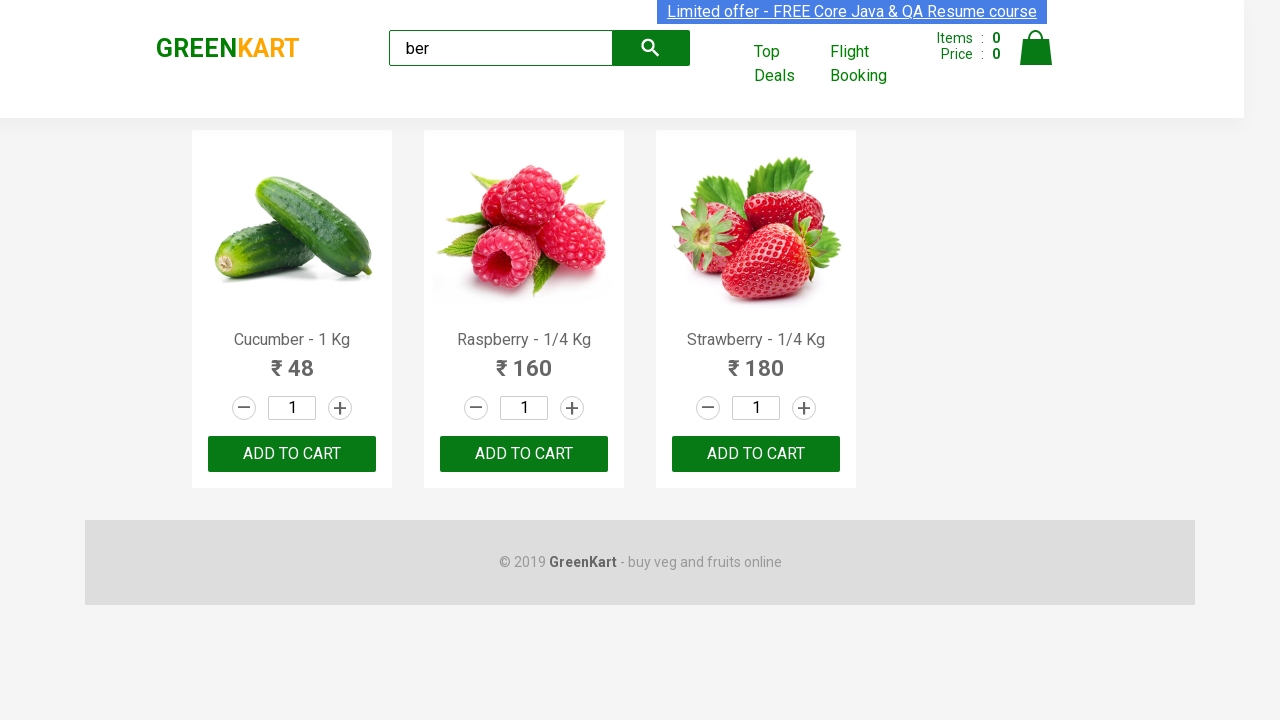

Clicked 'Add to Cart' button for a product at (292, 454) on xpath=//div[@class='product-action']/button >> nth=0
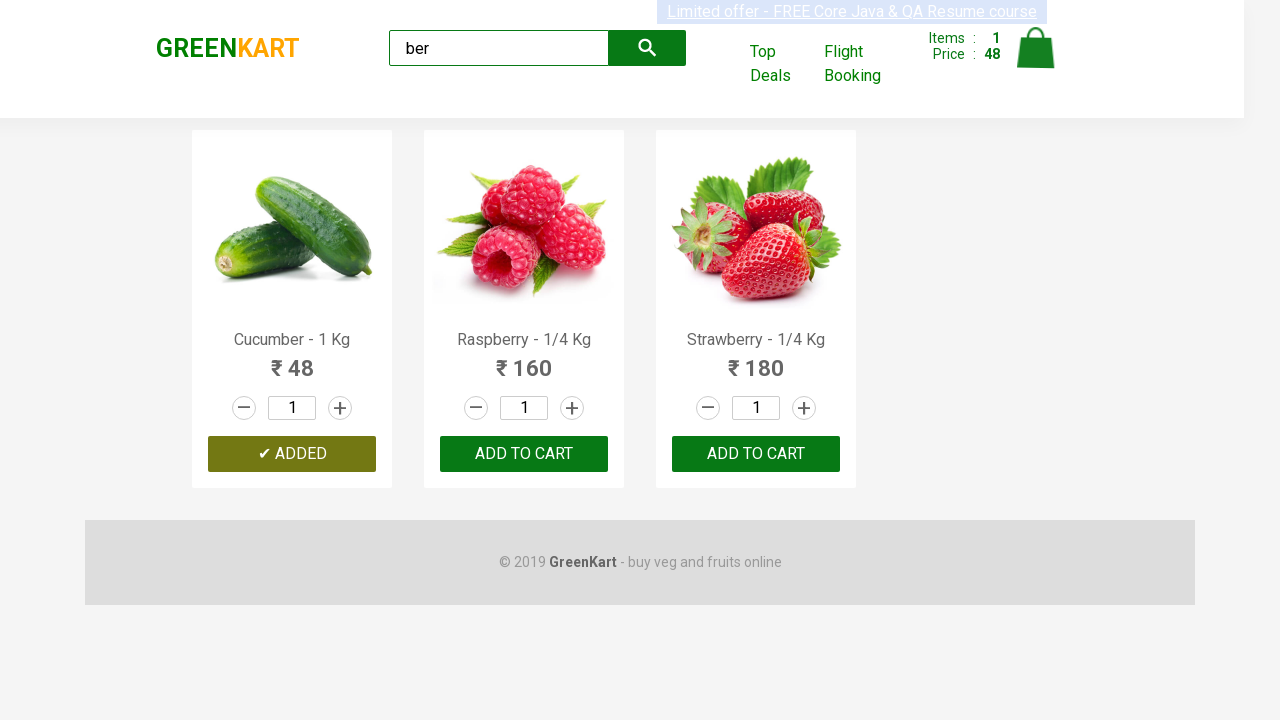

Clicked 'Add to Cart' button for a product at (524, 454) on xpath=//div[@class='product-action']/button >> nth=1
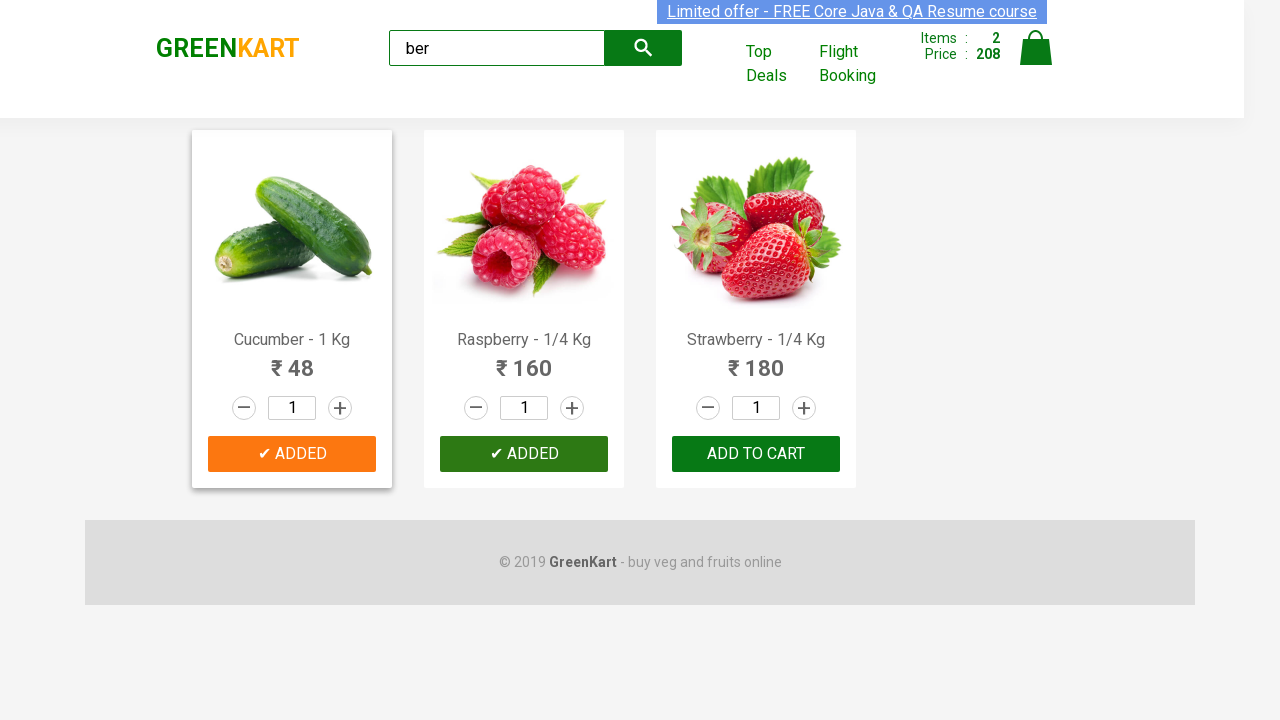

Clicked 'Add to Cart' button for a product at (756, 454) on xpath=//div[@class='product-action']/button >> nth=2
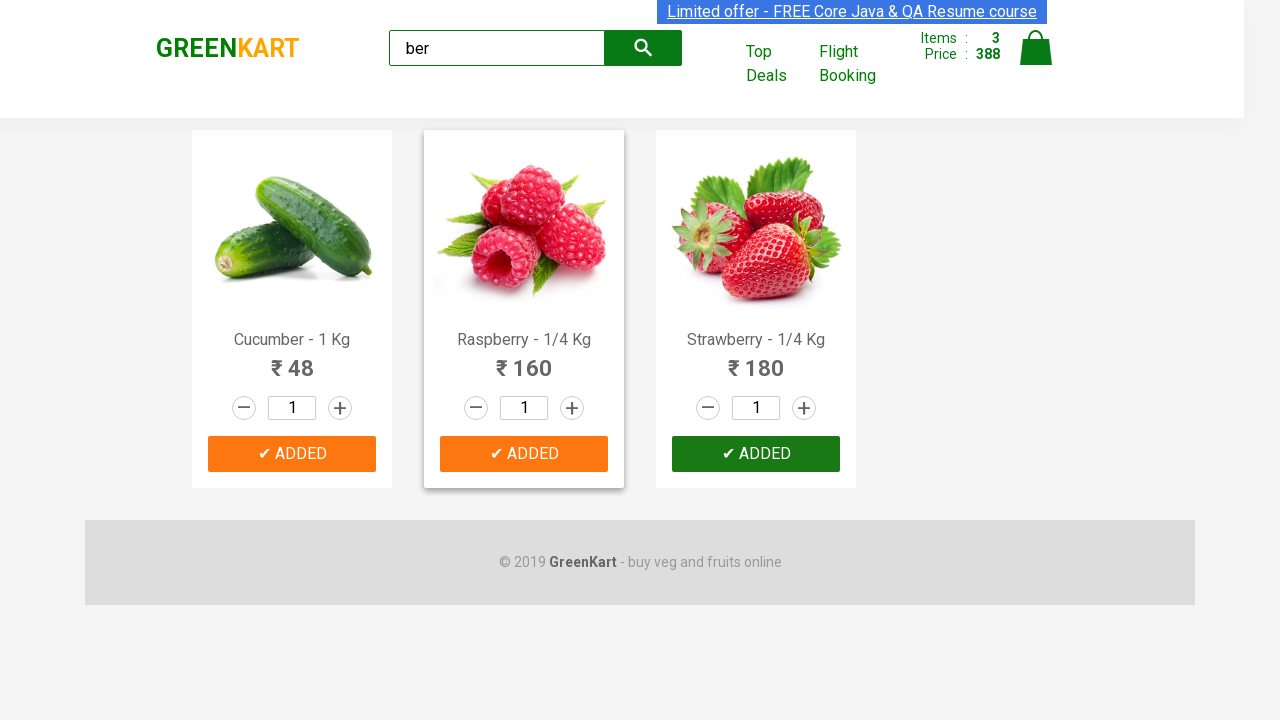

Clicked on shopping cart icon to view cart at (1036, 48) on a.cart-icon>img
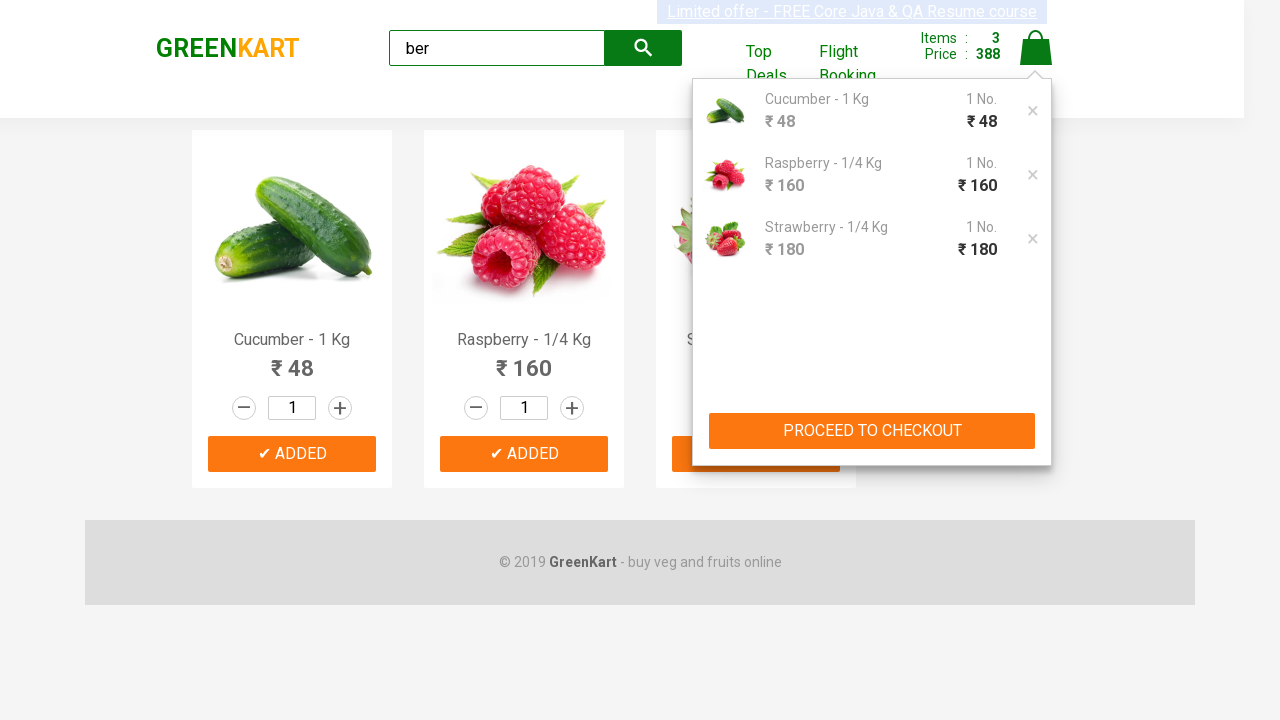

Clicked 'PROCEED TO CHECKOUT' button at (872, 431) on xpath=//button[text()='PROCEED TO CHECKOUT']
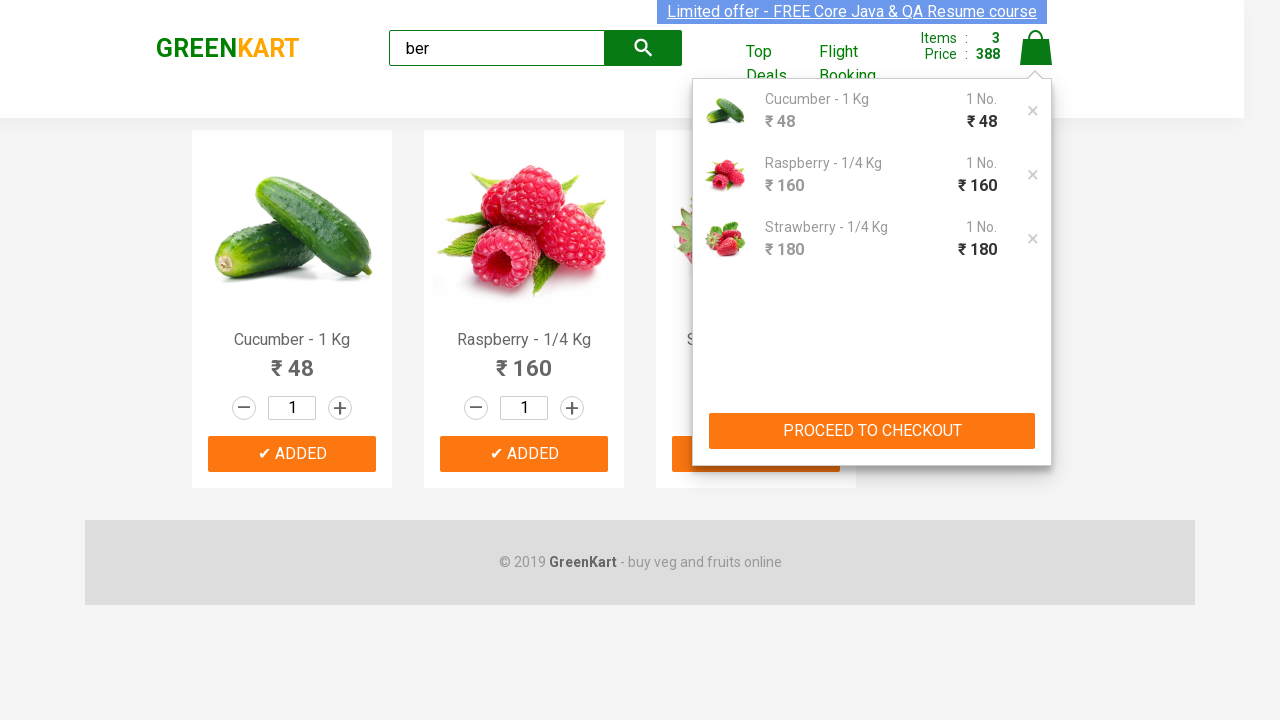

Promo code field became visible
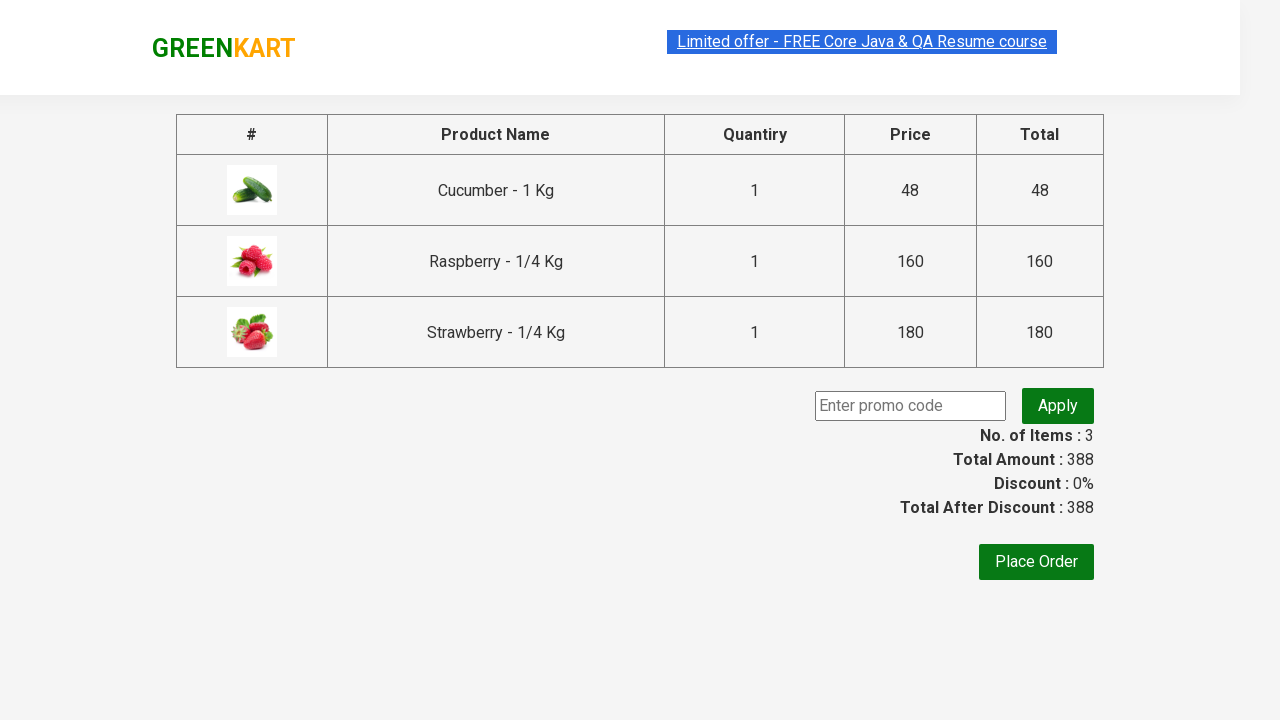

Entered promo code 'rahulshettyacademy' in promo code field on input.promoCode
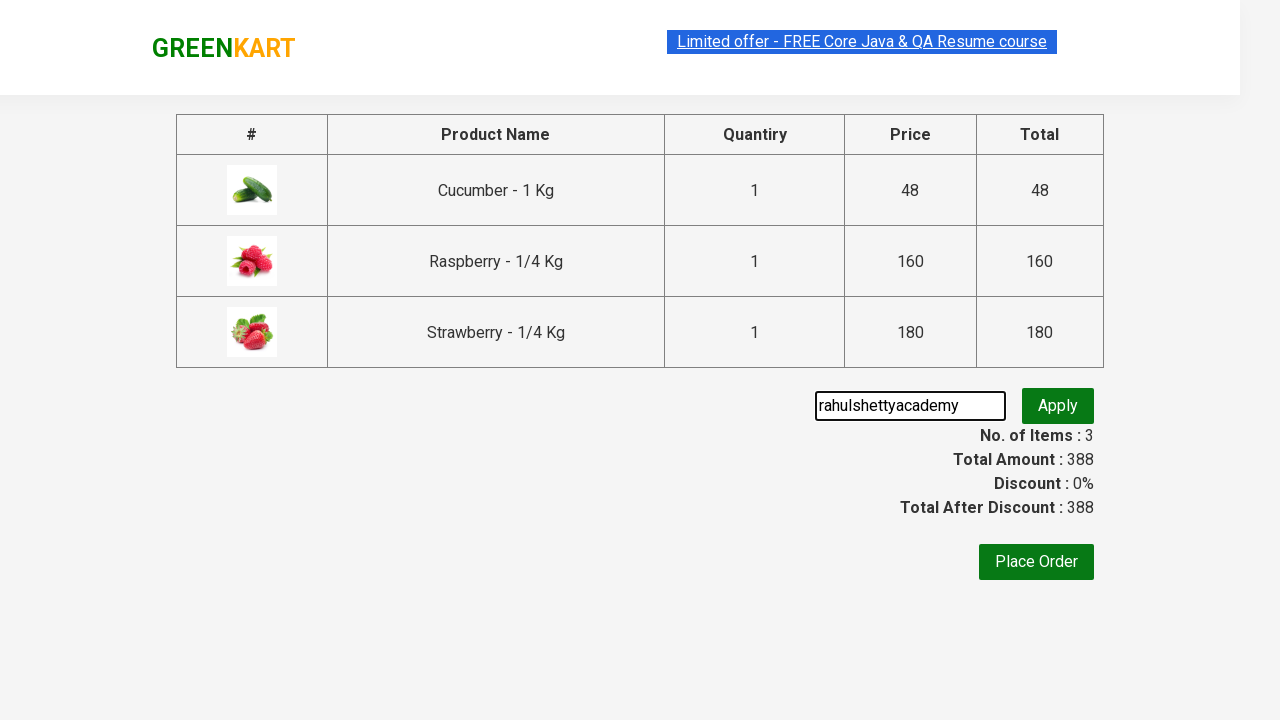

Clicked promo code apply button at (1058, 406) on button.promoBtn
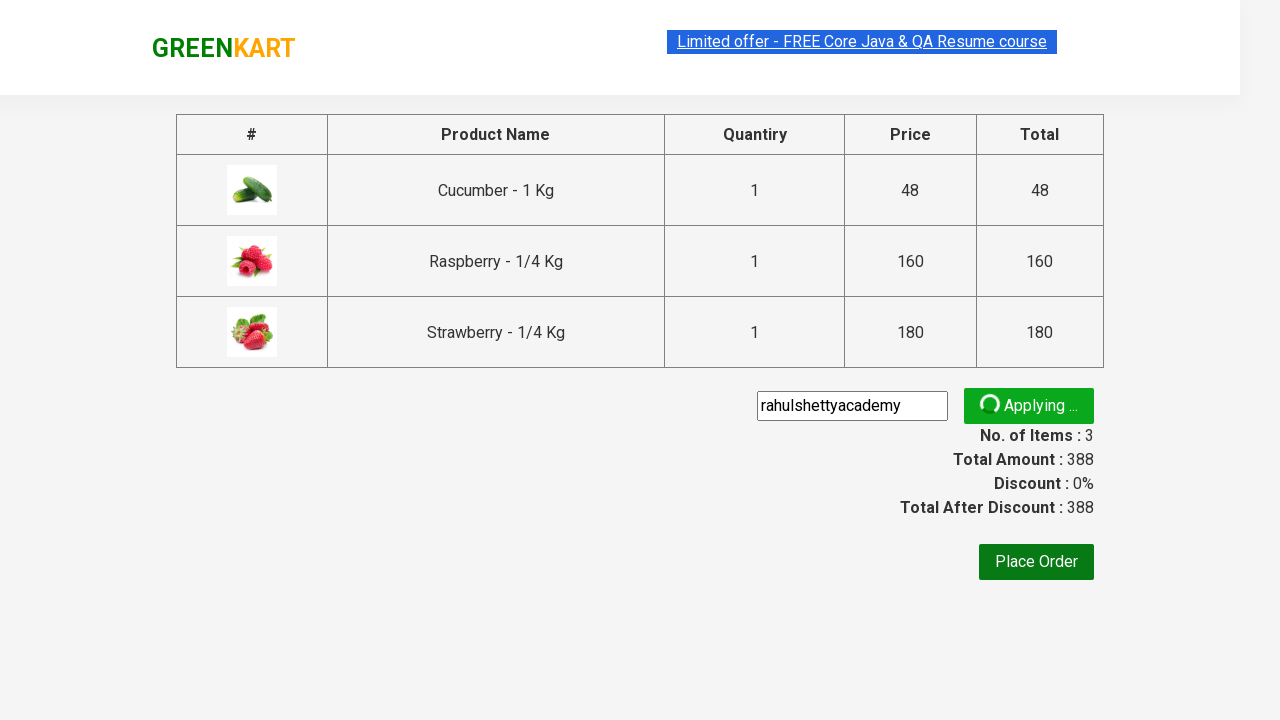

Promo code was successfully applied and discount confirmation appeared
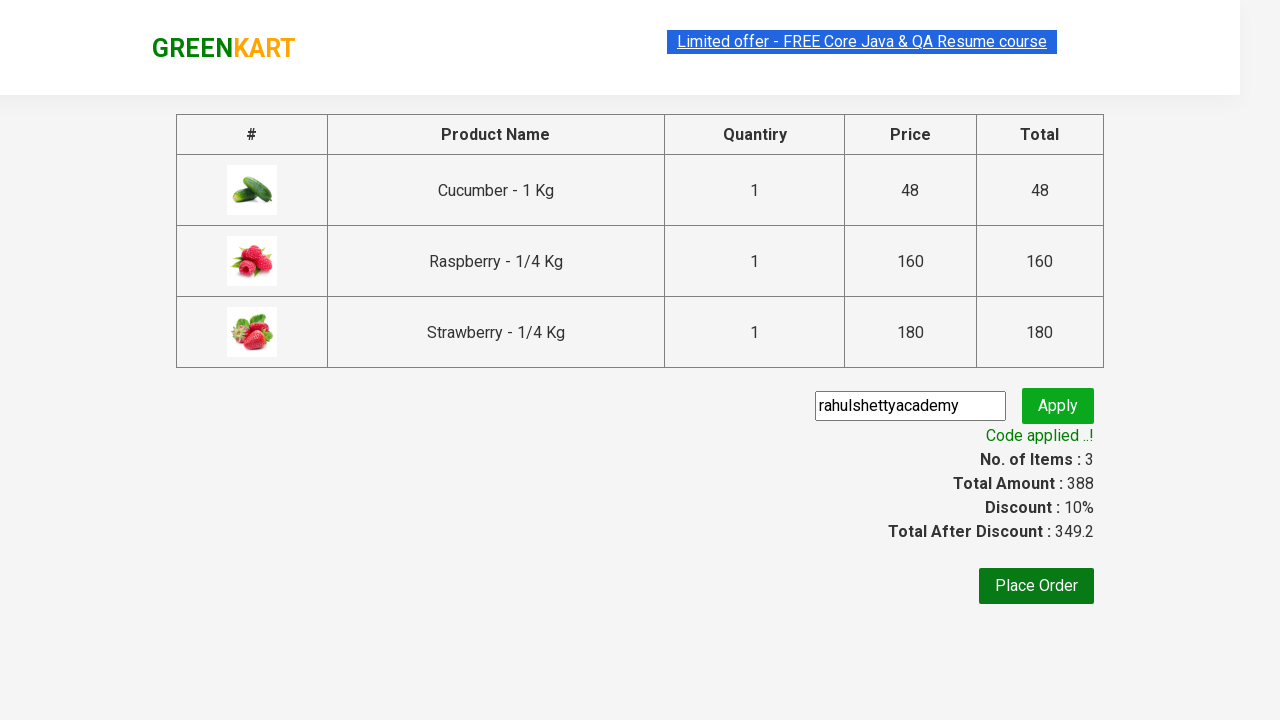

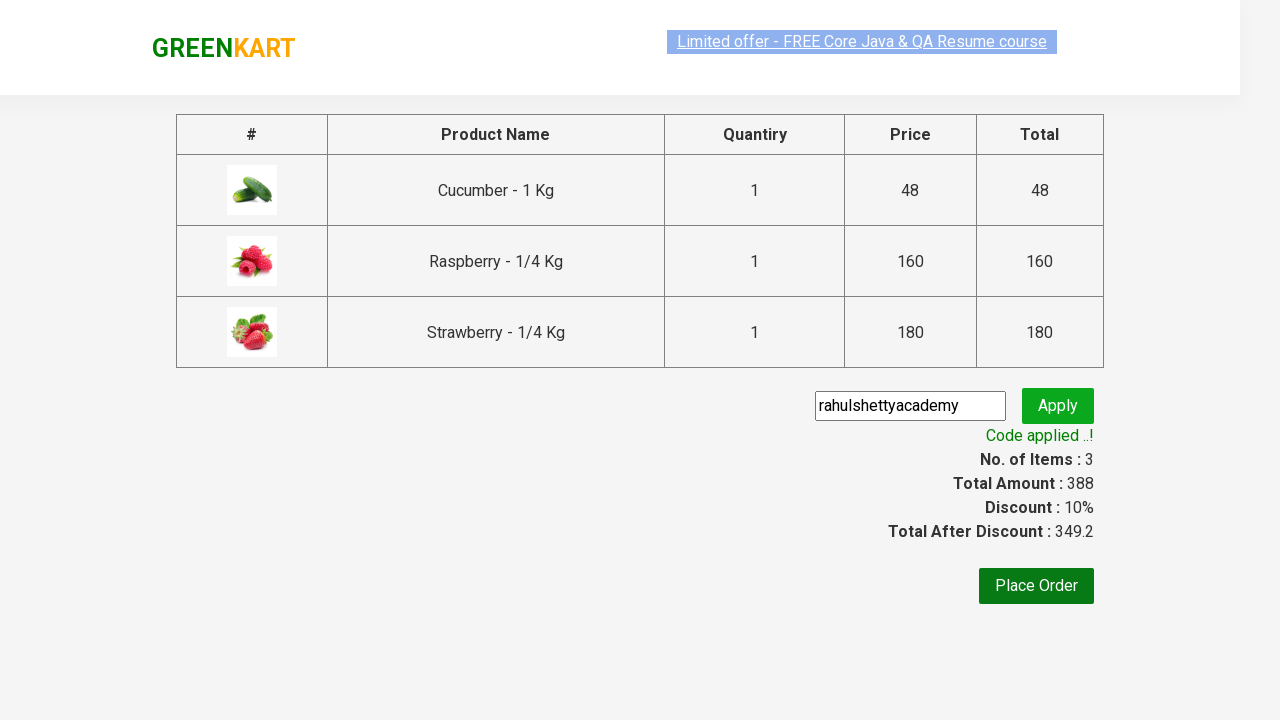